Navigates to a page object example page and verifies the background color CSS property of the h1 element is transparent.

Starting URL: https://kristinek.github.io/site/examples/po

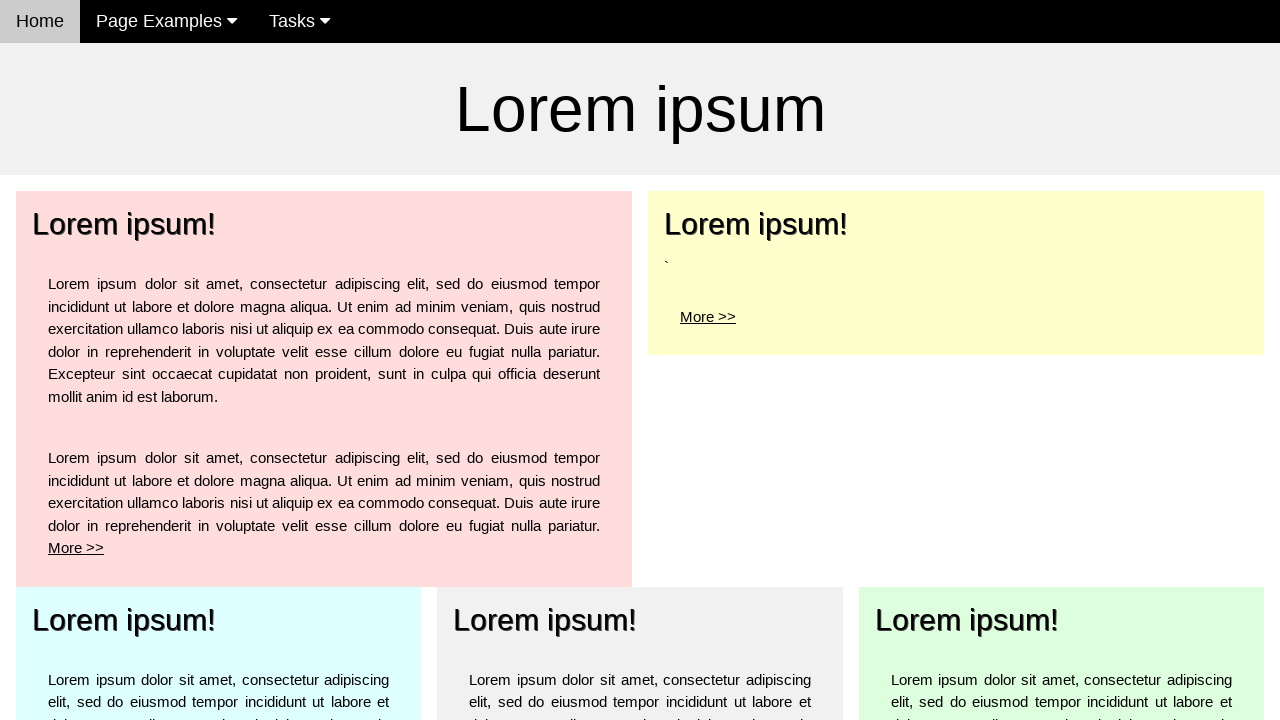

Navigated to page object example page
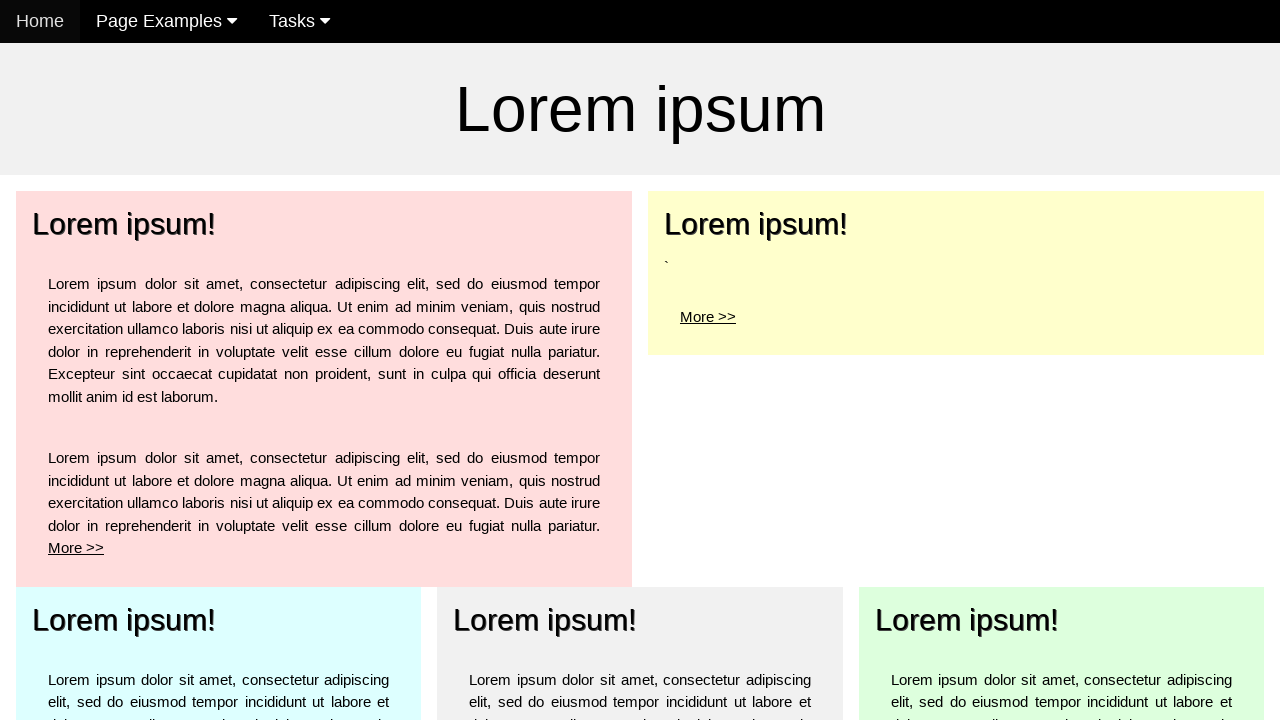

h1 element is now visible
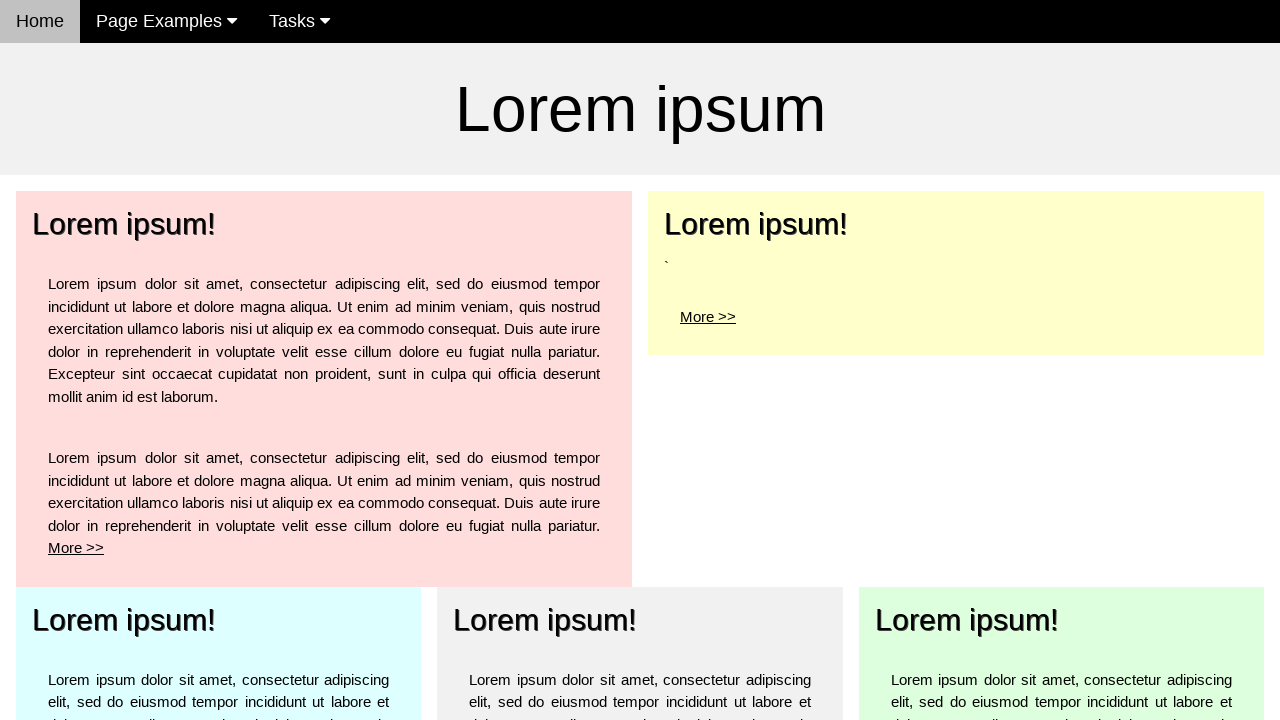

Retrieved h1 background color: rgba(0, 0, 0, 0)
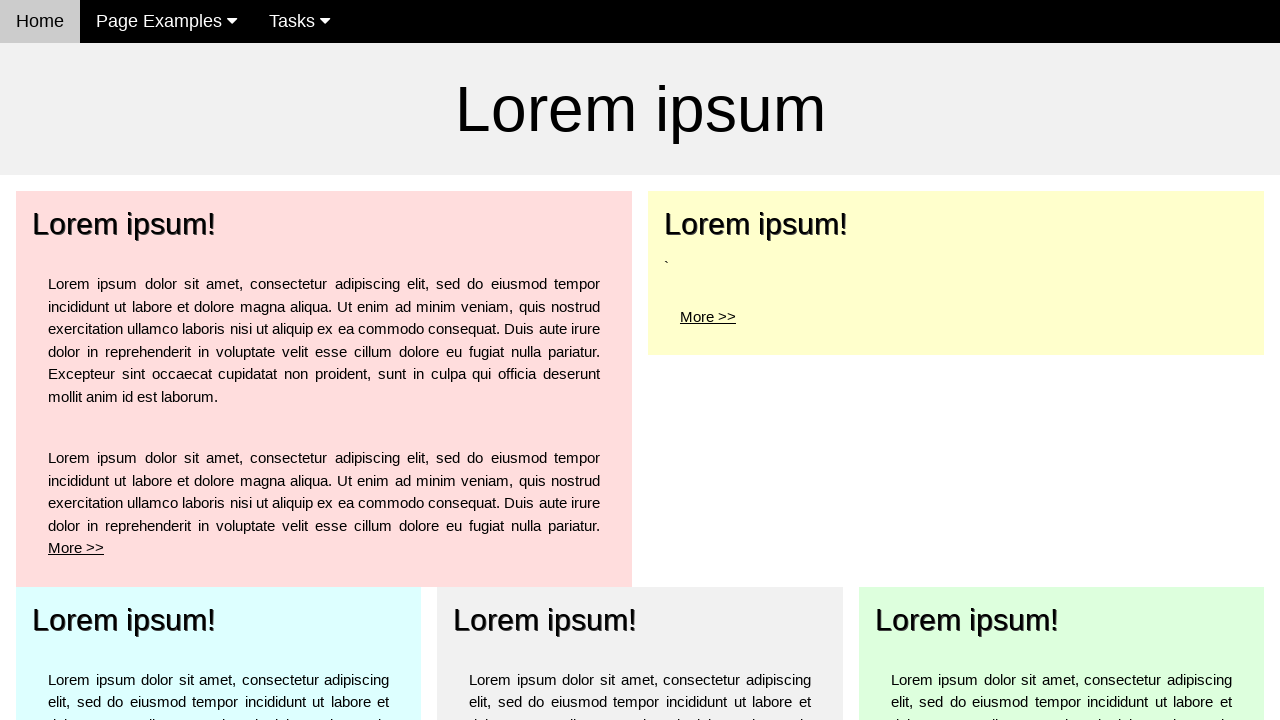

Verified h1 background color is transparent (rgba(0, 0, 0, 0))
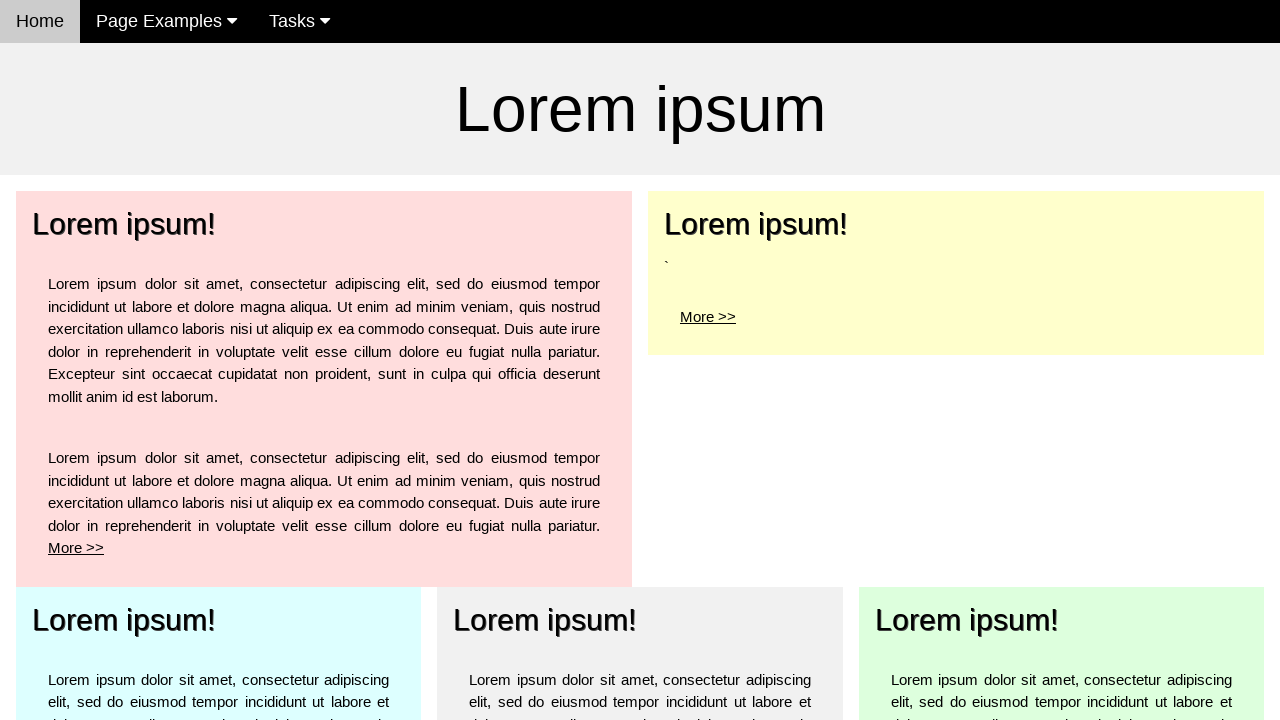

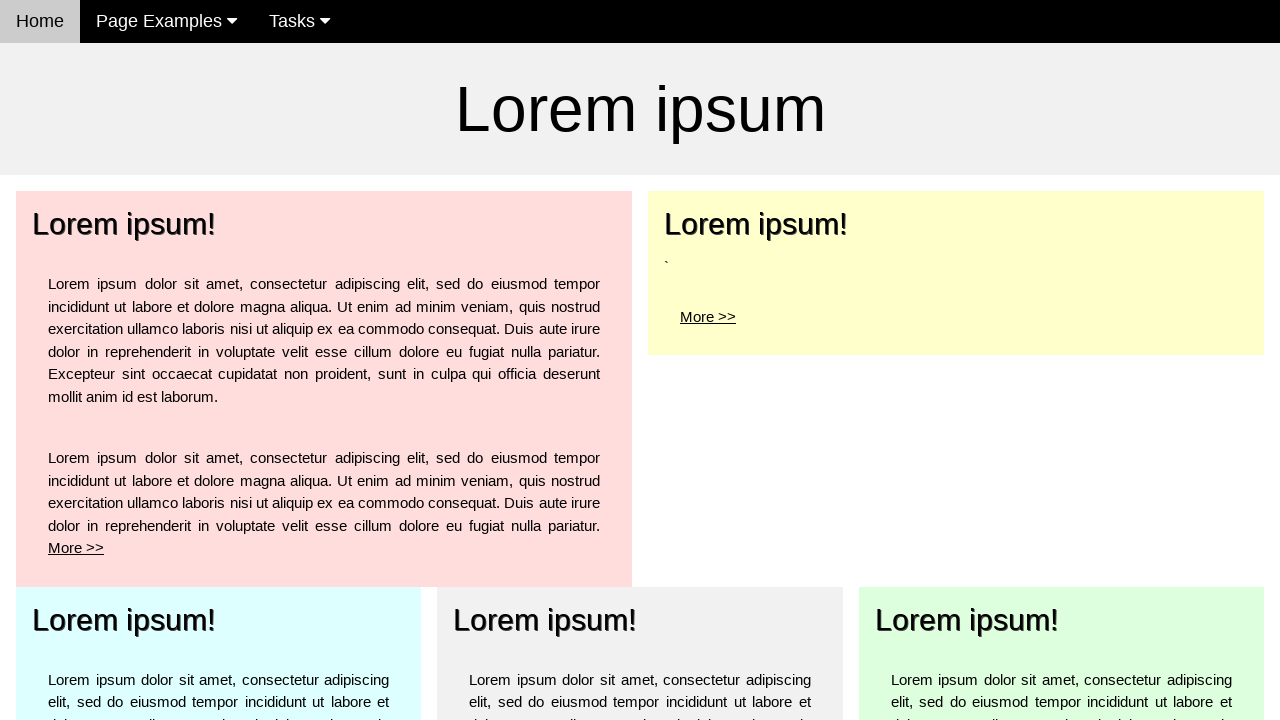